Tests Vue.js dropdown by selecting "First Option" and "Second Option" and verifying each selection

Starting URL: https://mikerodham.github.io/vue-dropdowns/

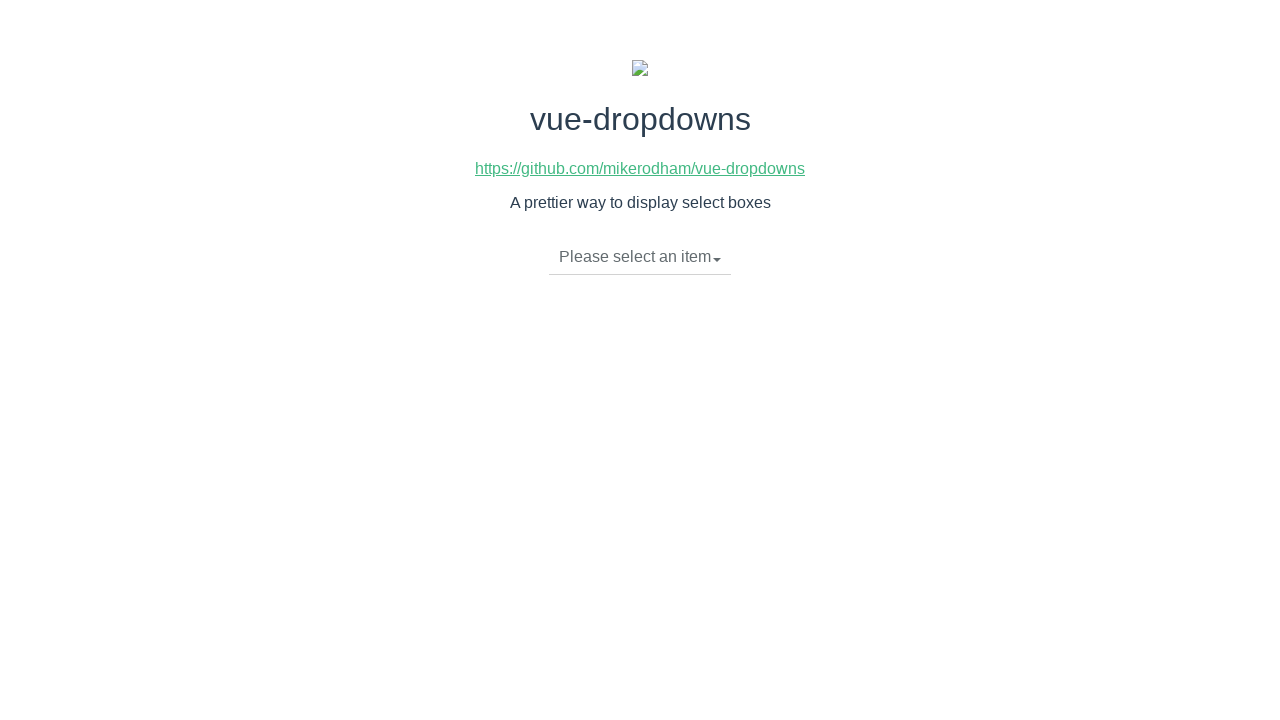

Clicked dropdown toggle to open menu at (640, 257) on li.dropdown-toggle
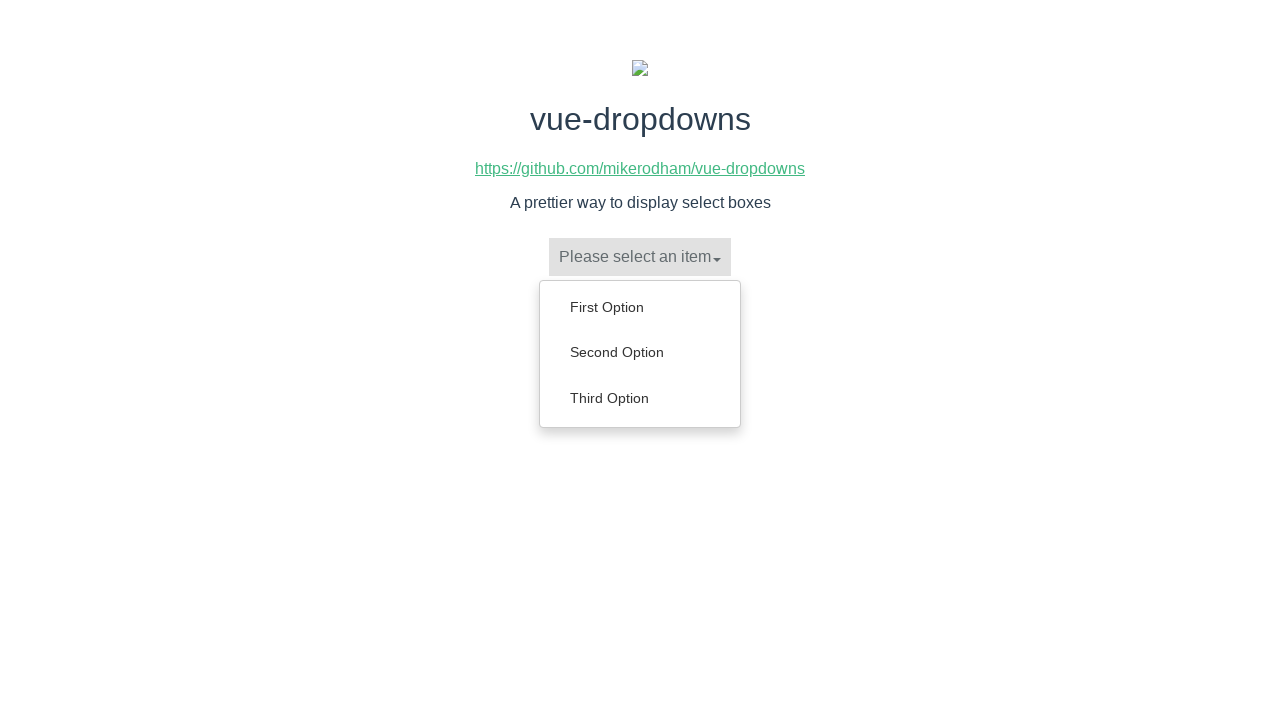

Dropdown menu items are now visible
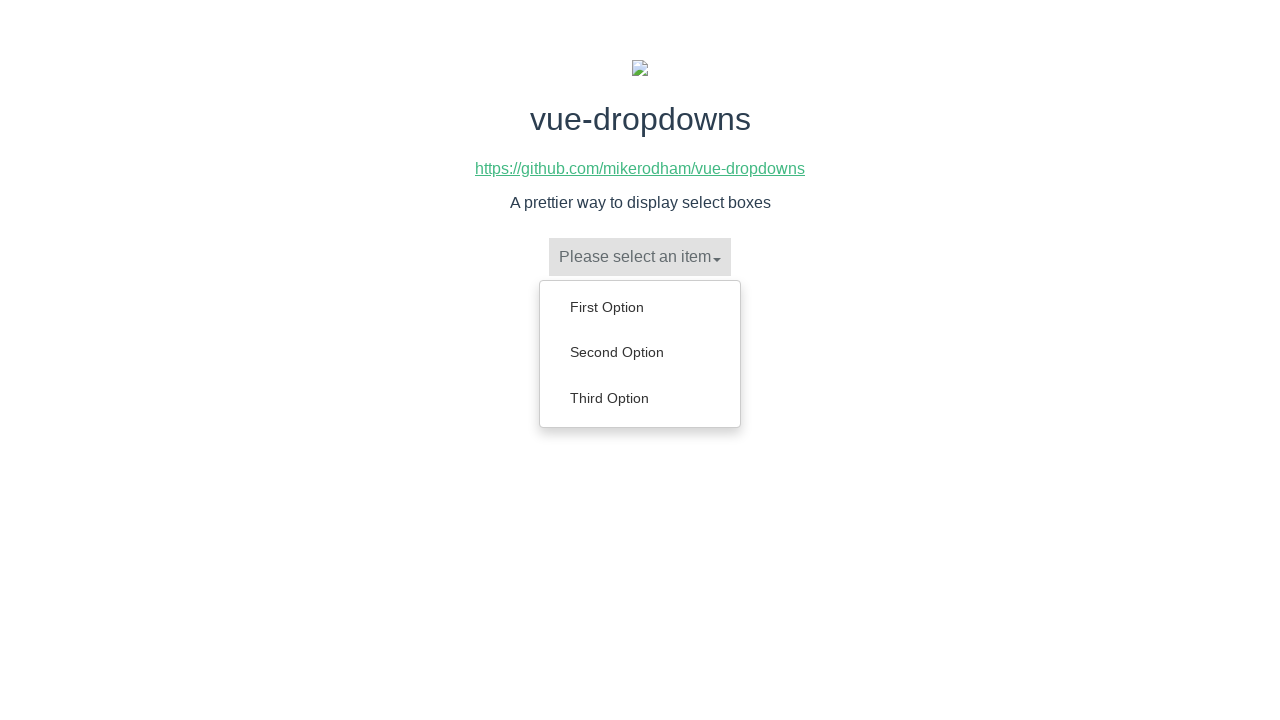

Retrieved all dropdown menu items
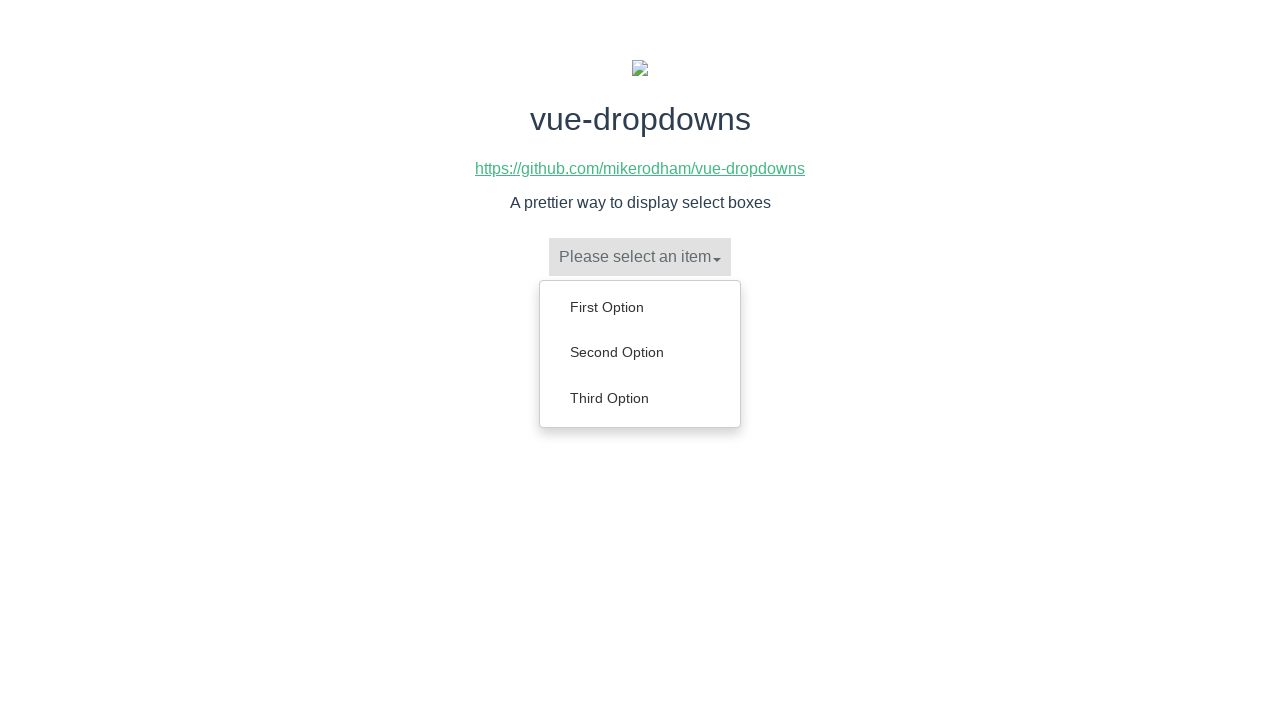

Clicked 'First Option' from dropdown menu at (640, 307) on ul.dropdown-menu>li >> nth=0
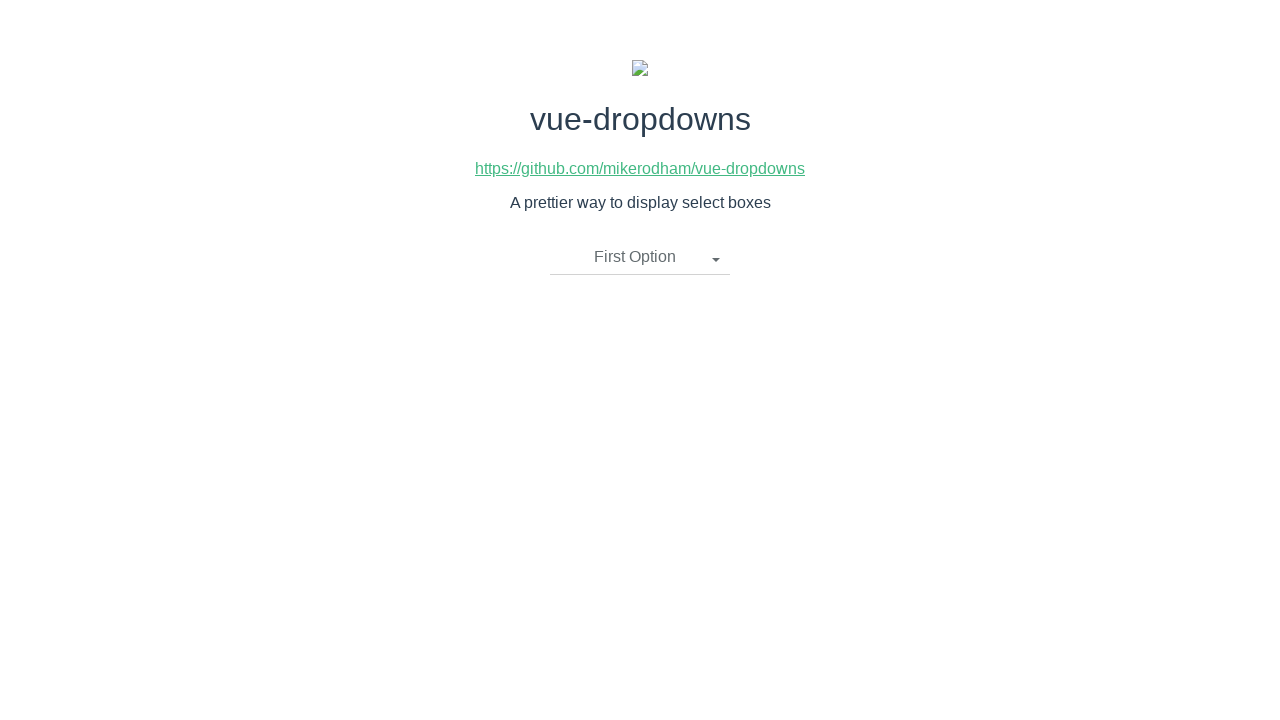

Verified 'First Option' was selected in dropdown
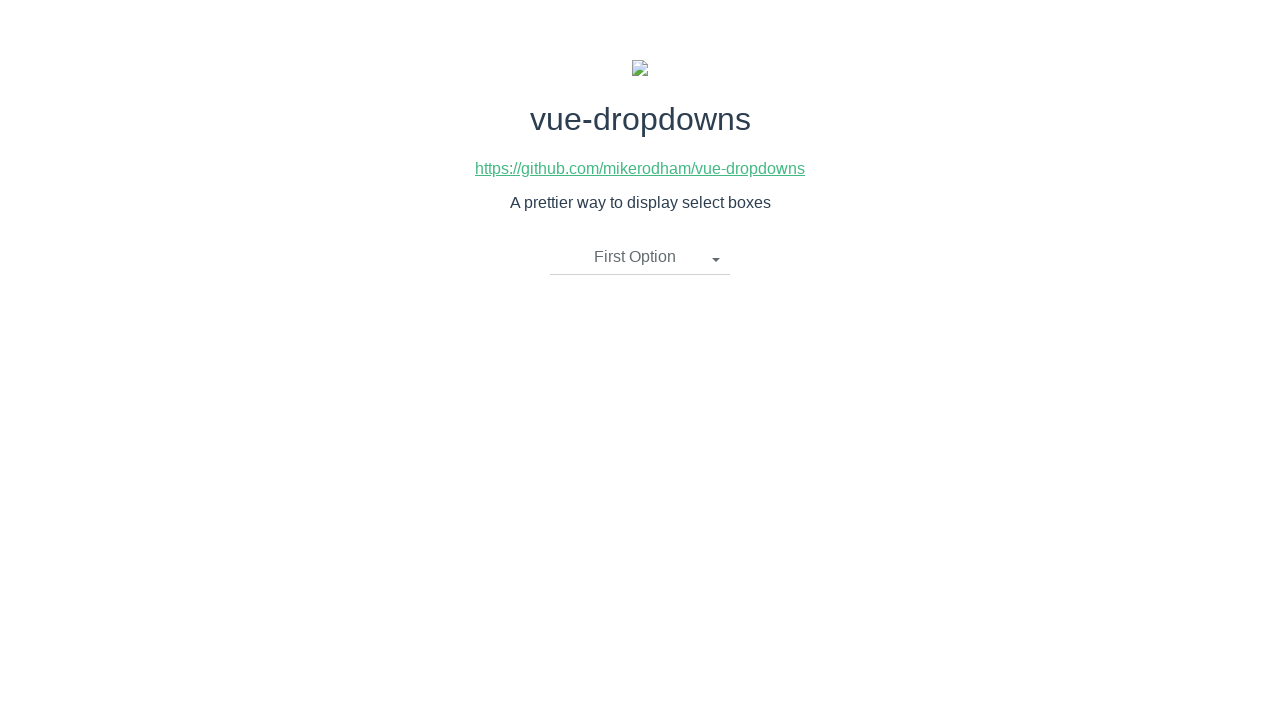

Clicked dropdown toggle to open menu again at (640, 257) on li.dropdown-toggle
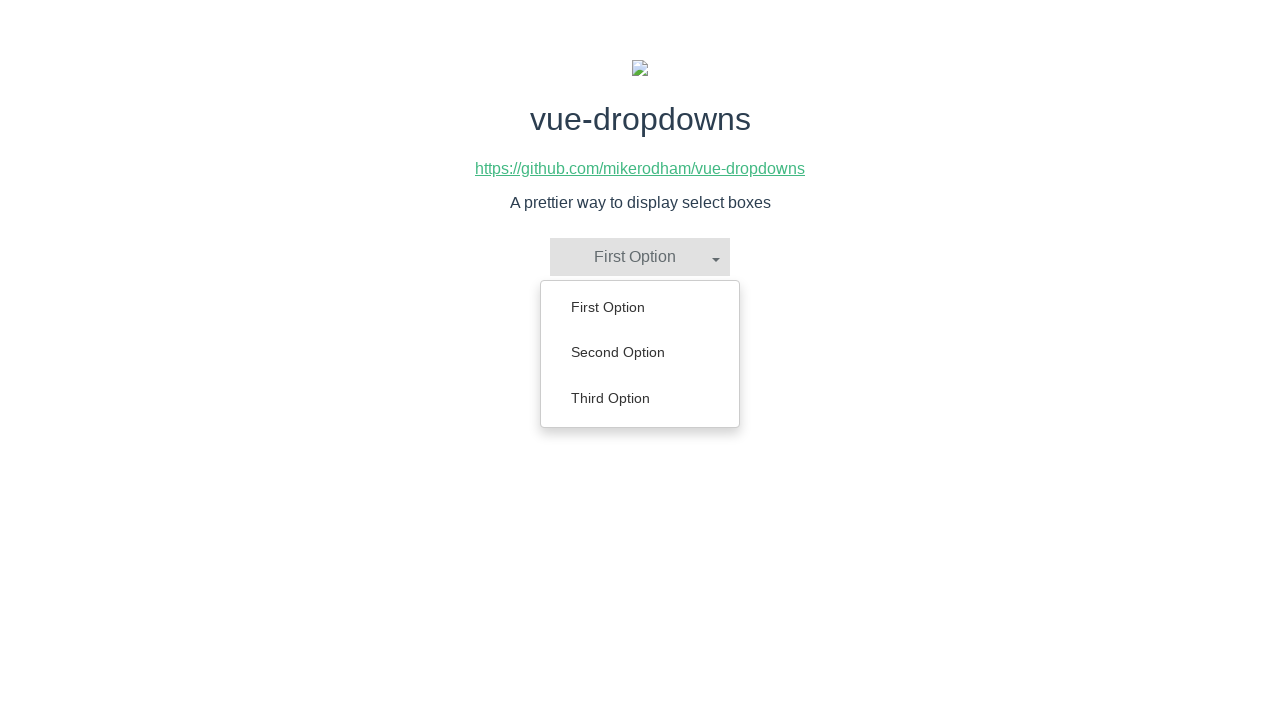

Dropdown menu items are visible for second selection
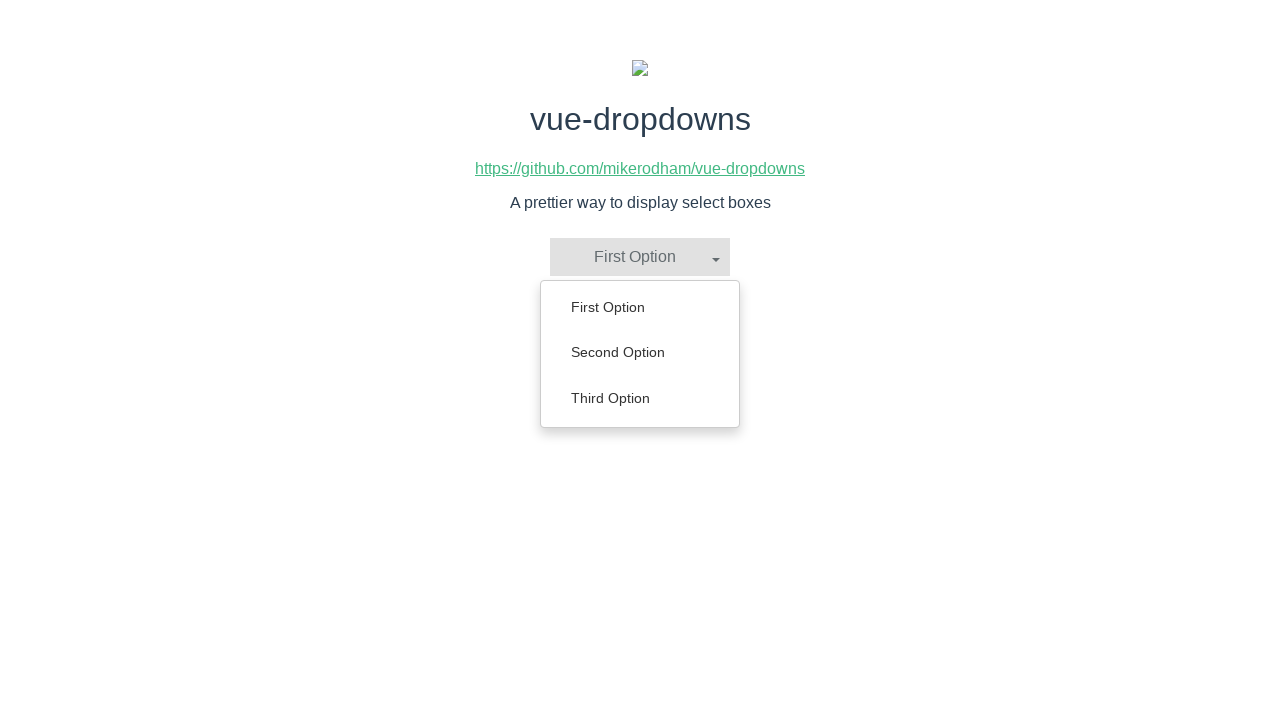

Retrieved all dropdown menu items again
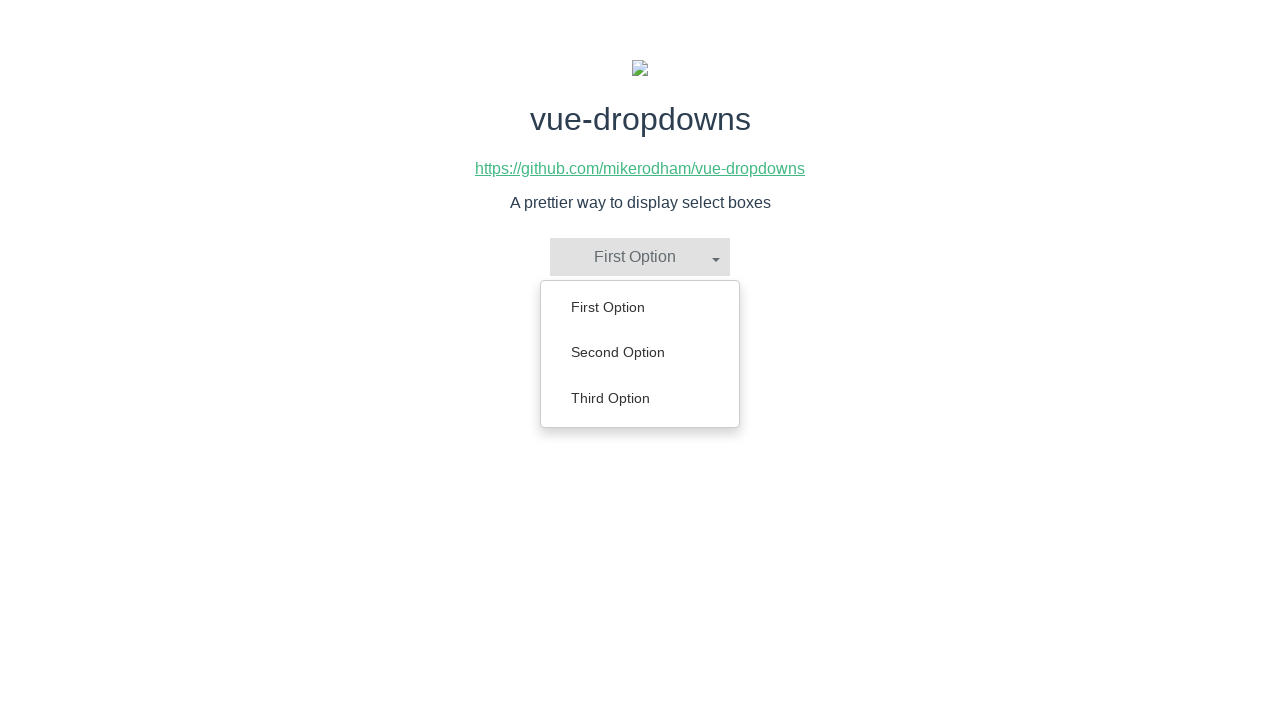

Clicked 'Second Option' from dropdown menu at (640, 352) on ul.dropdown-menu>li >> nth=1
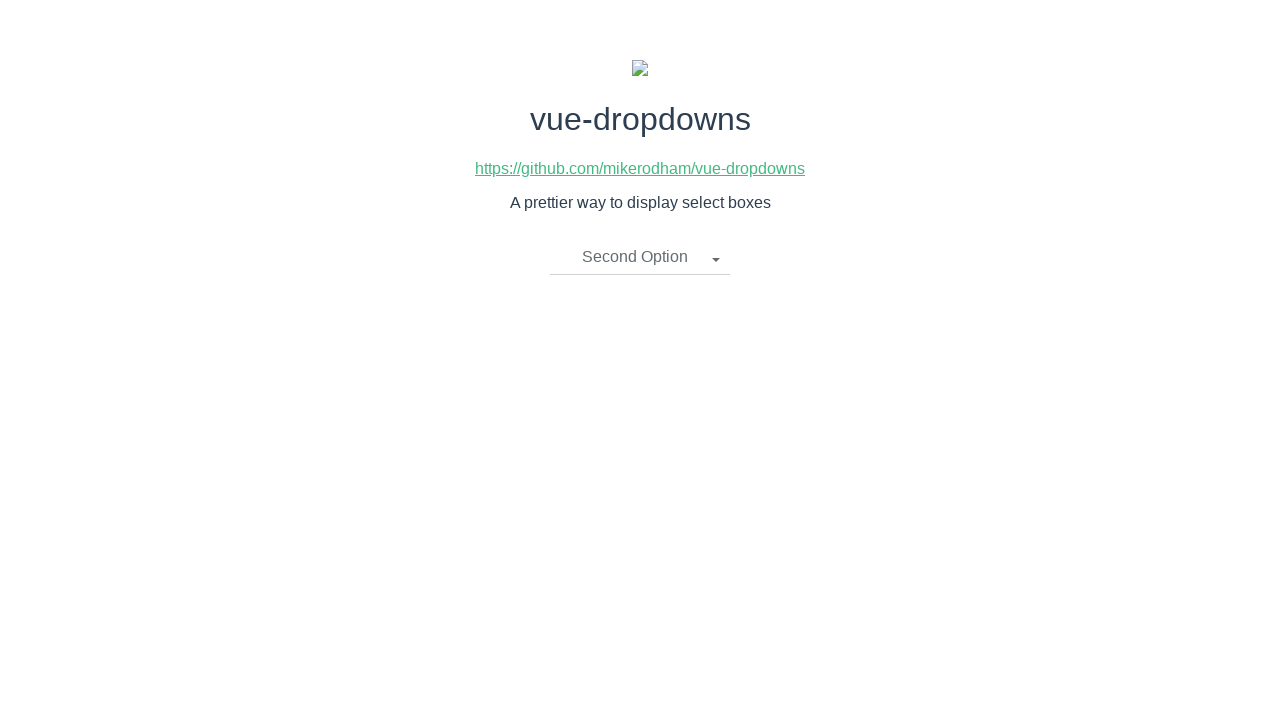

Verified 'Second Option' was selected in dropdown
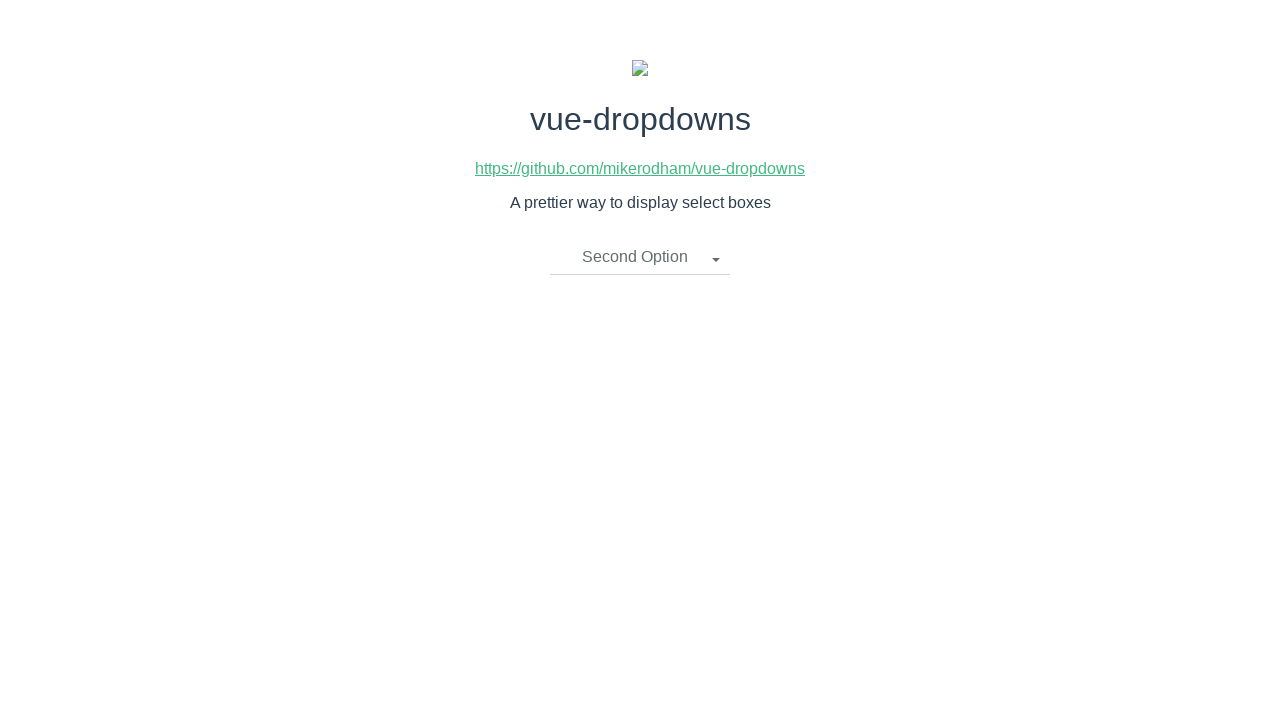

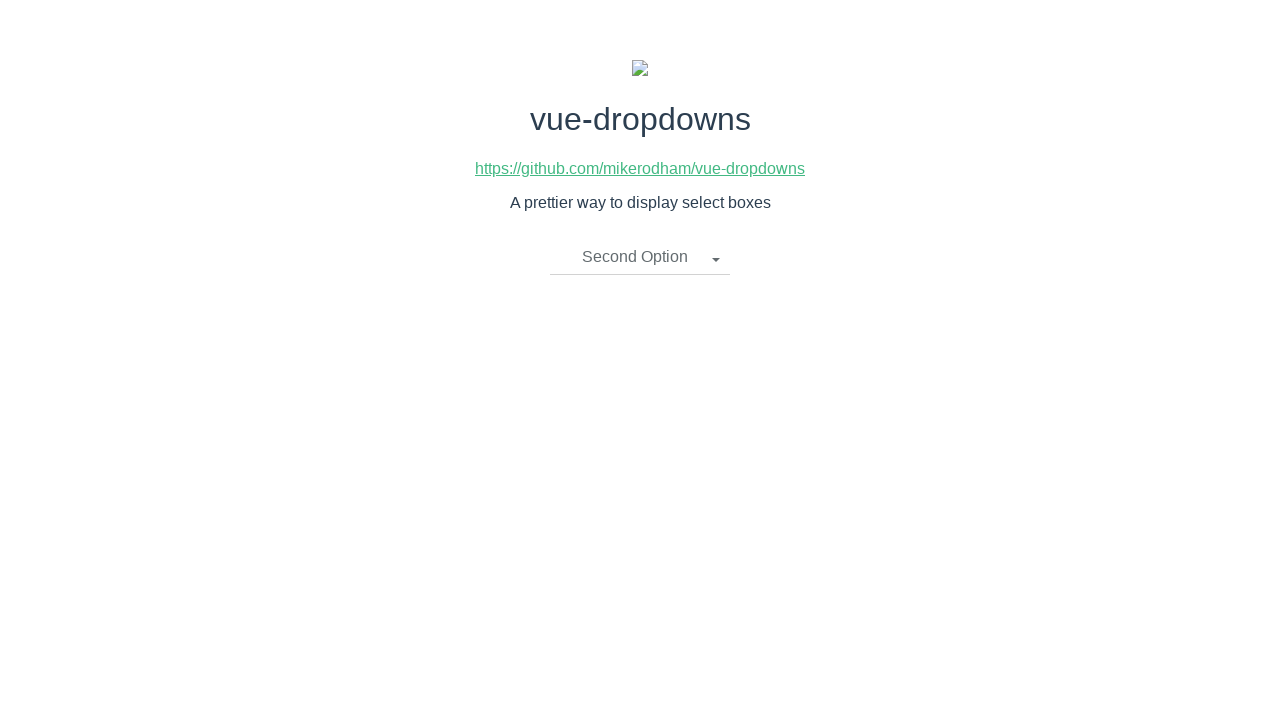